Tests navigation to the "Labirint Now" section by clicking the corresponding link and verifying the URL changes correctly.

Starting URL: https://www.labirint.ru/club/

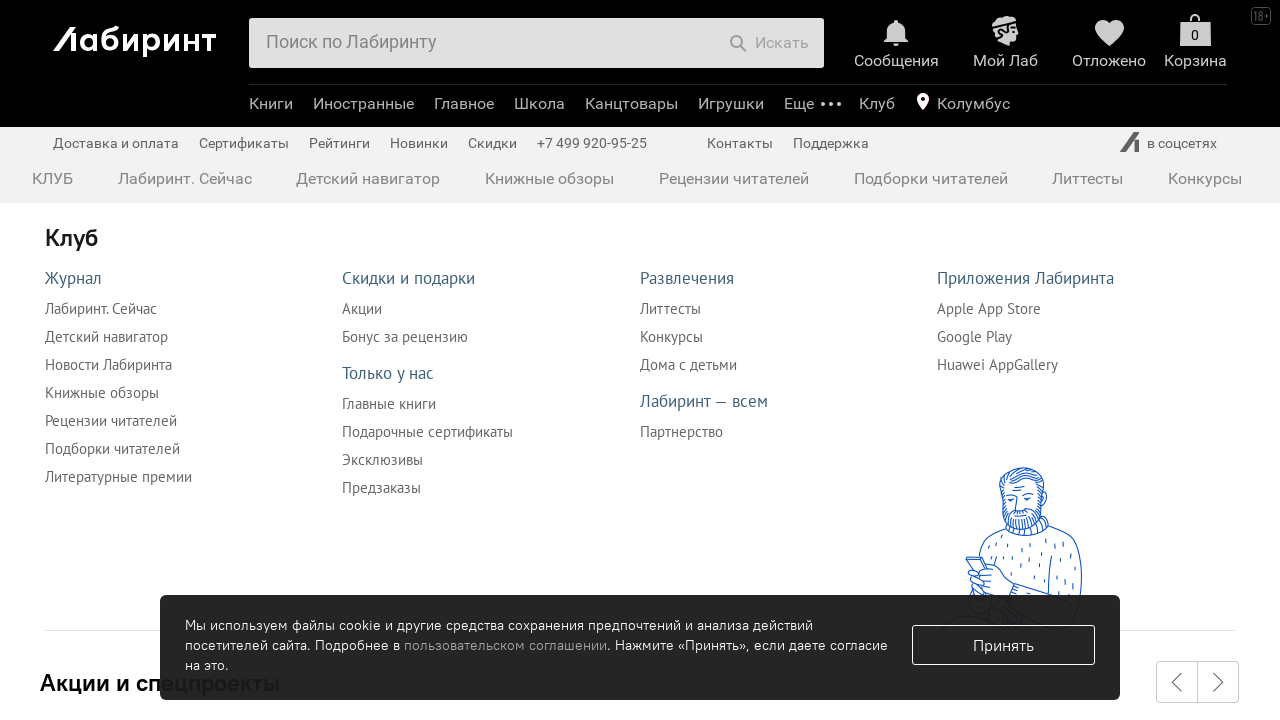

Clicked on 'Labirint Now' link at (185, 178) on xpath=//a[@href="/now/"]
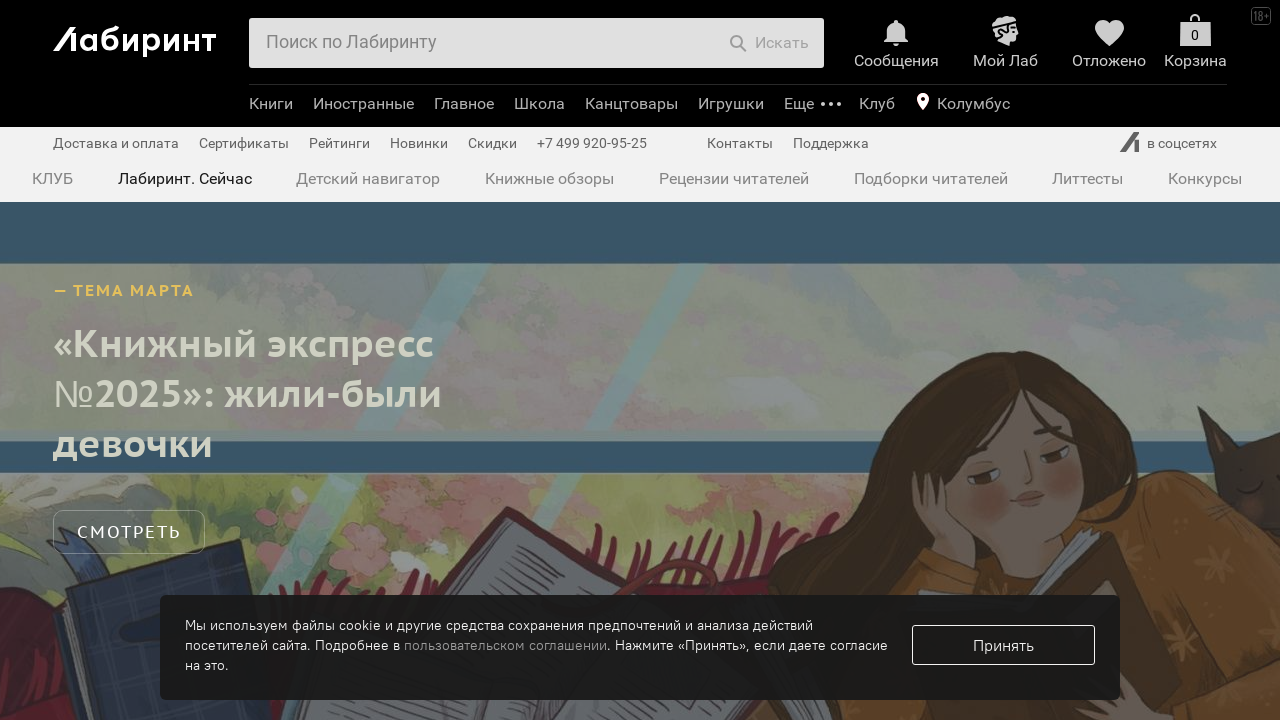

Verified navigation to 'Labirint Now' section at https://www.labirint.ru/now/
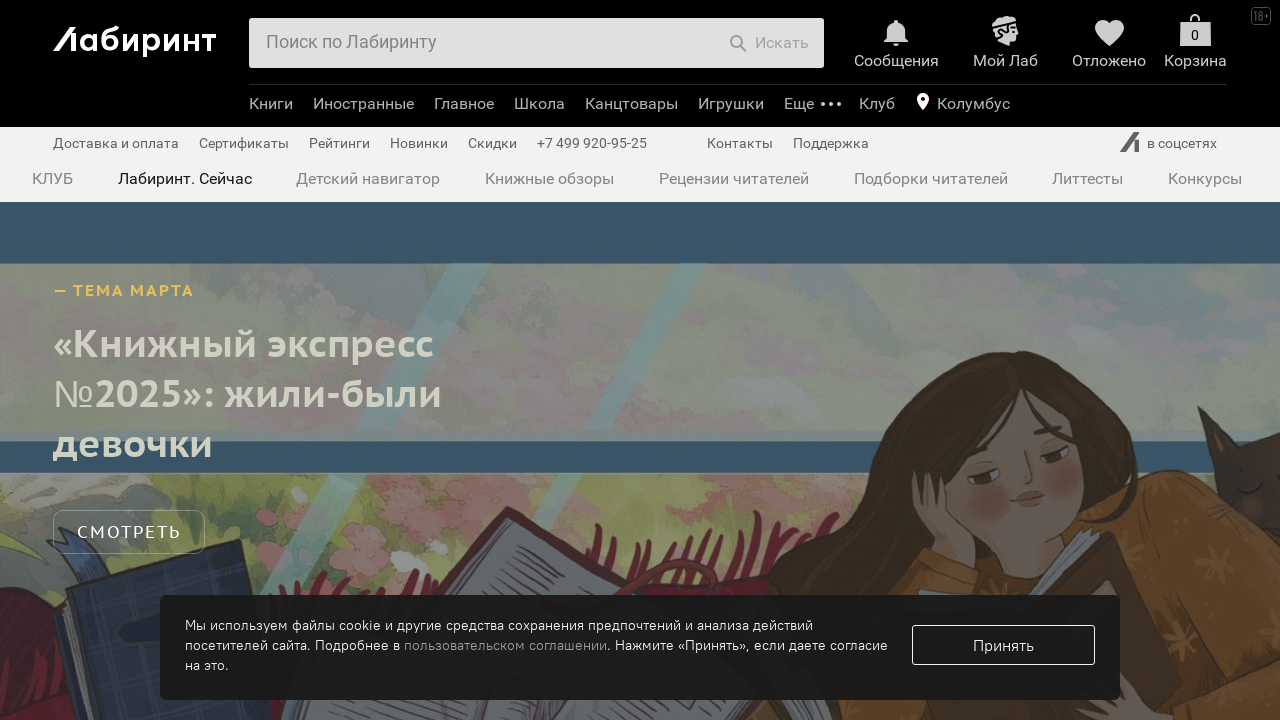

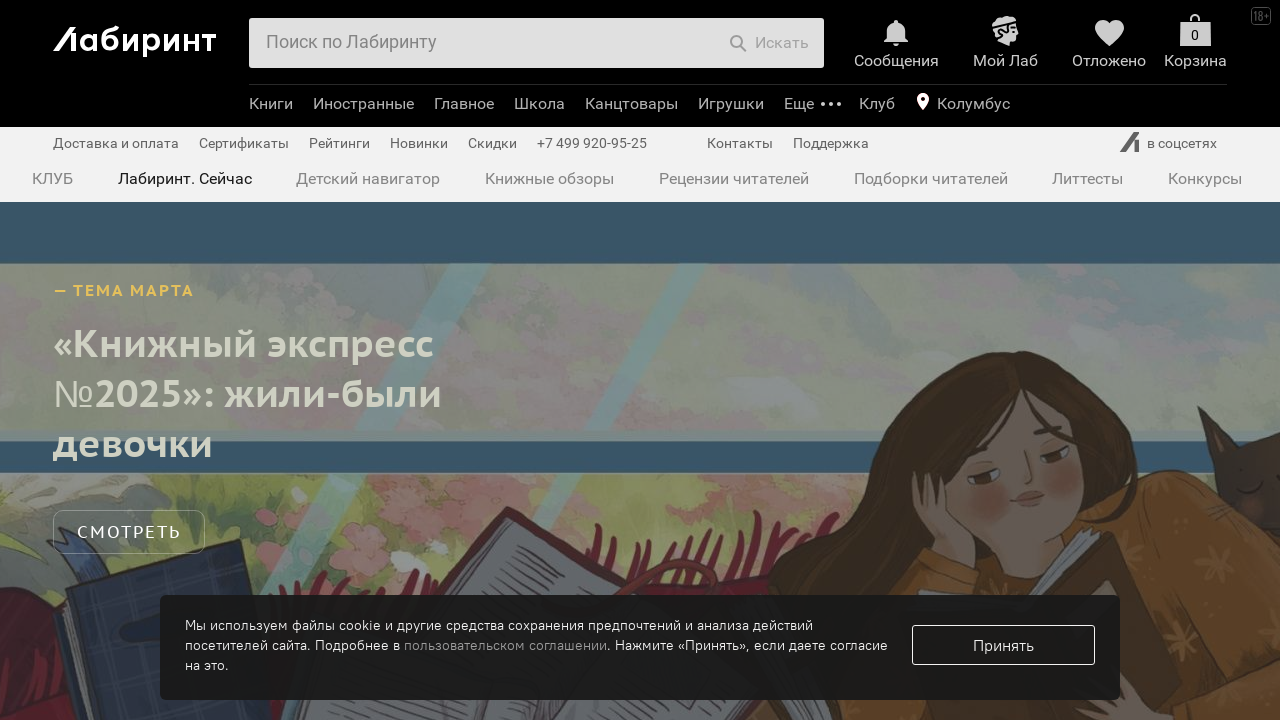